Tests finding a link by its calculated text value, clicking it, then filling out a form with personal information (first name, last name, city, country) and submitting it.

Starting URL: http://suninjuly.github.io/find_link_text

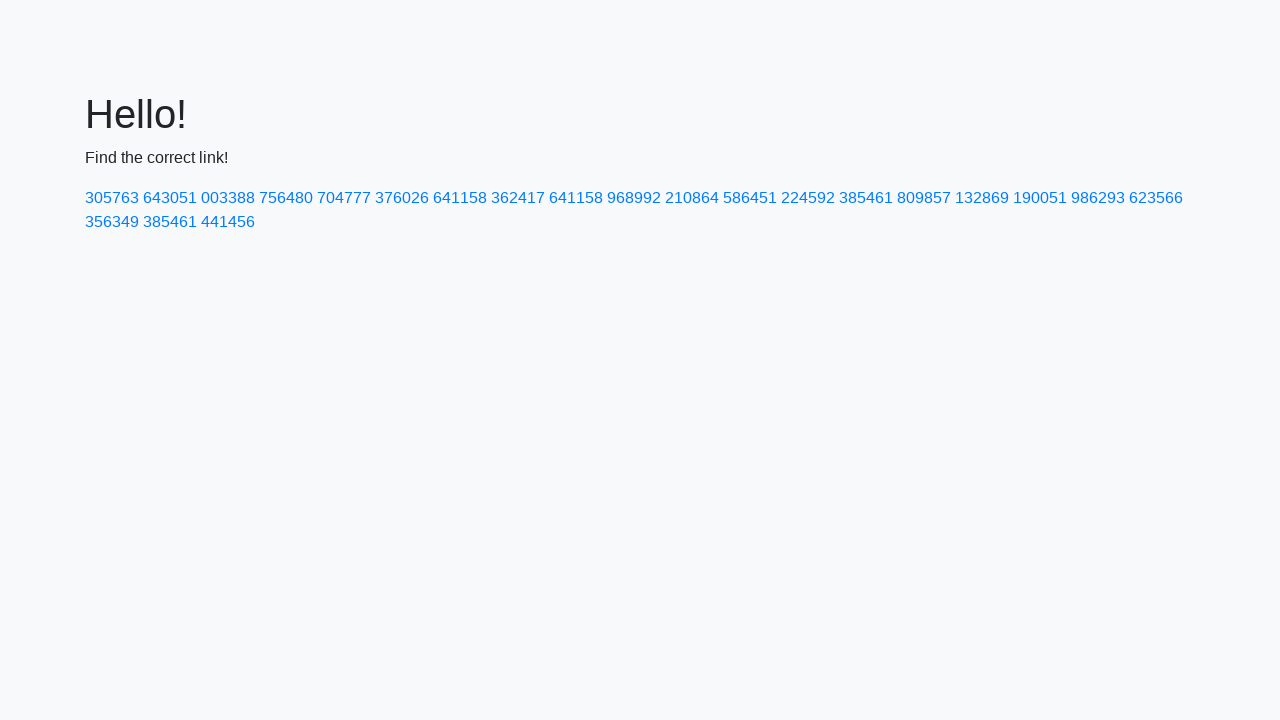

Clicked link with calculated text value '224592' at (808, 198) on text=224592
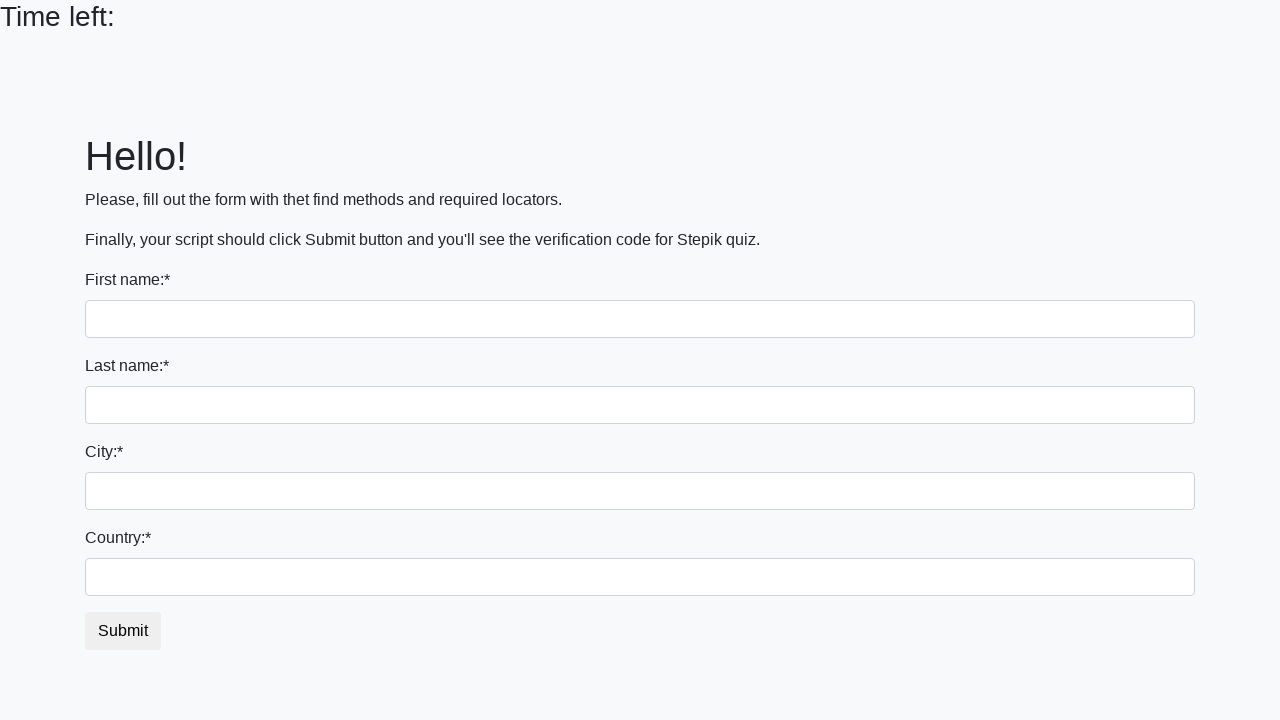

Filled first name field with 'Ivan' on input
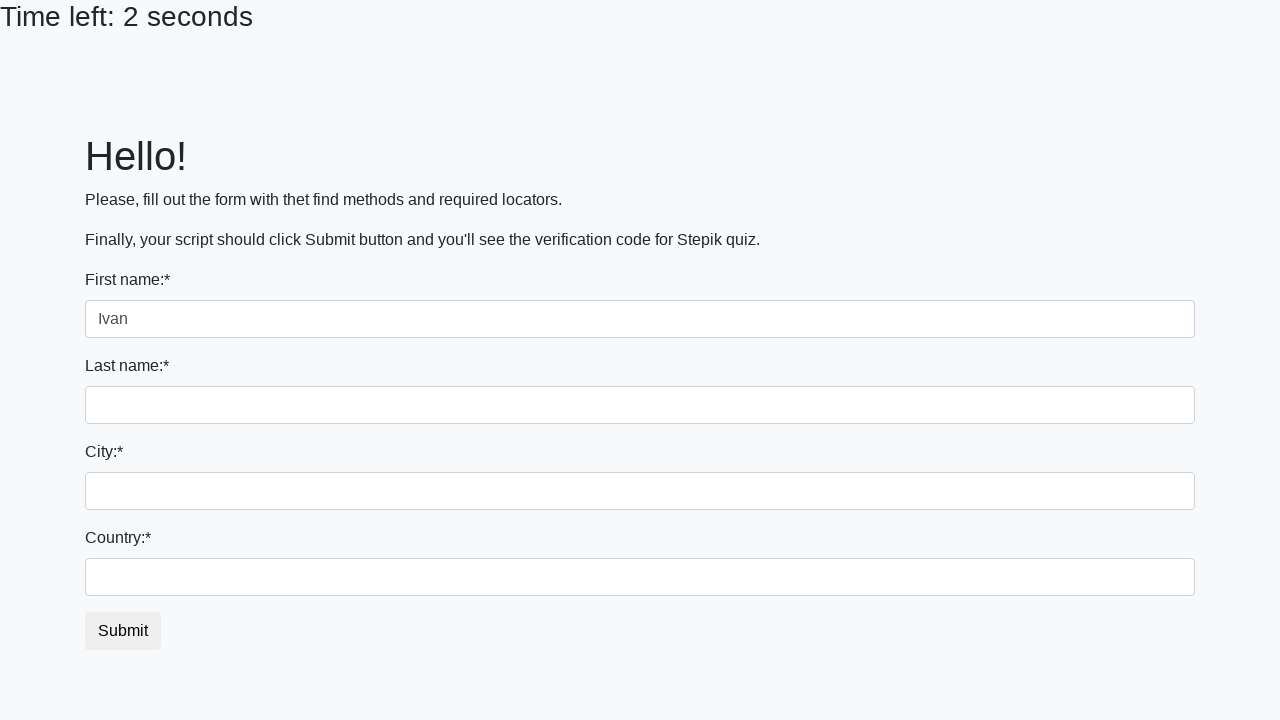

Filled last name field with 'Petrov' on input[name='last_name']
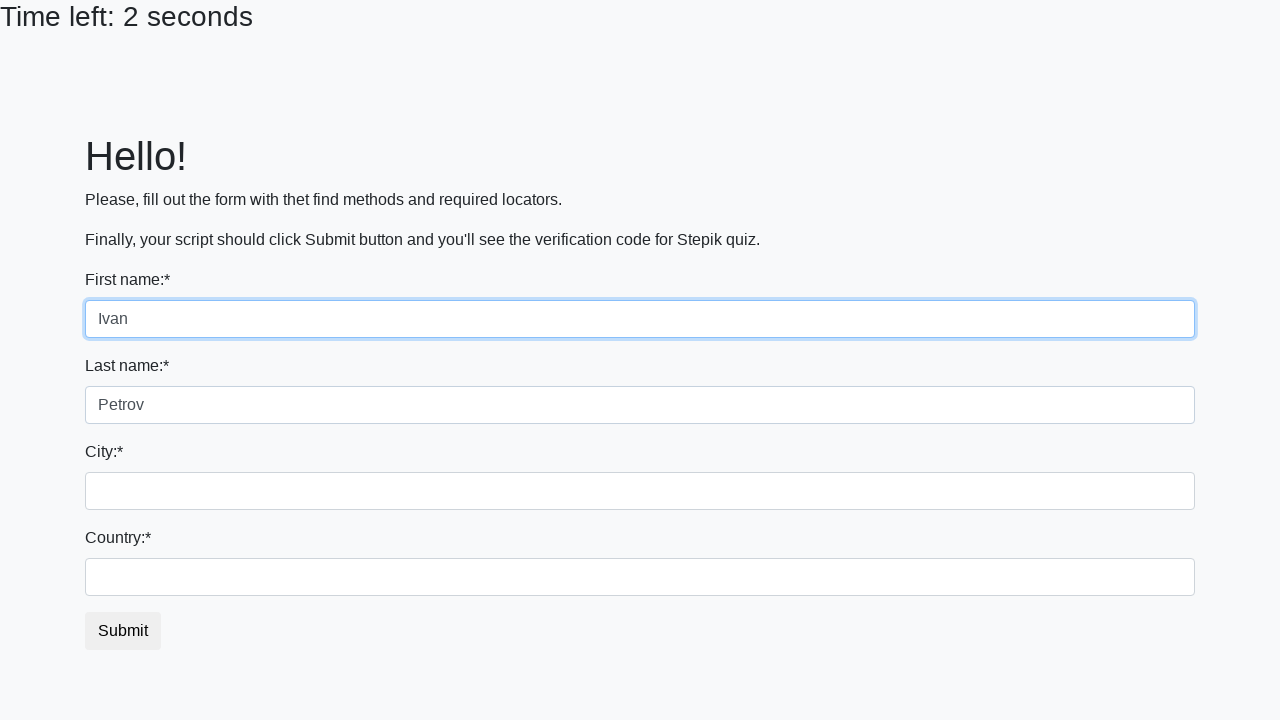

Filled city field with 'Smolensk' on .city
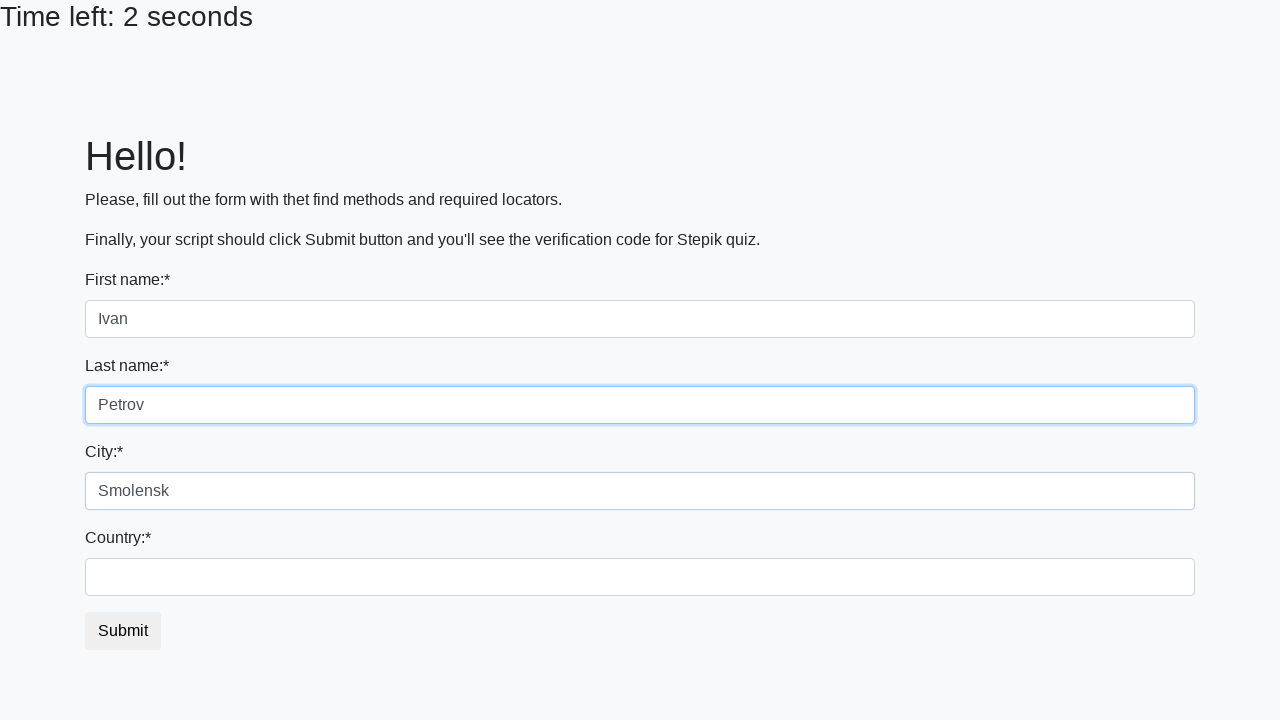

Filled country field with 'Russia' on #country
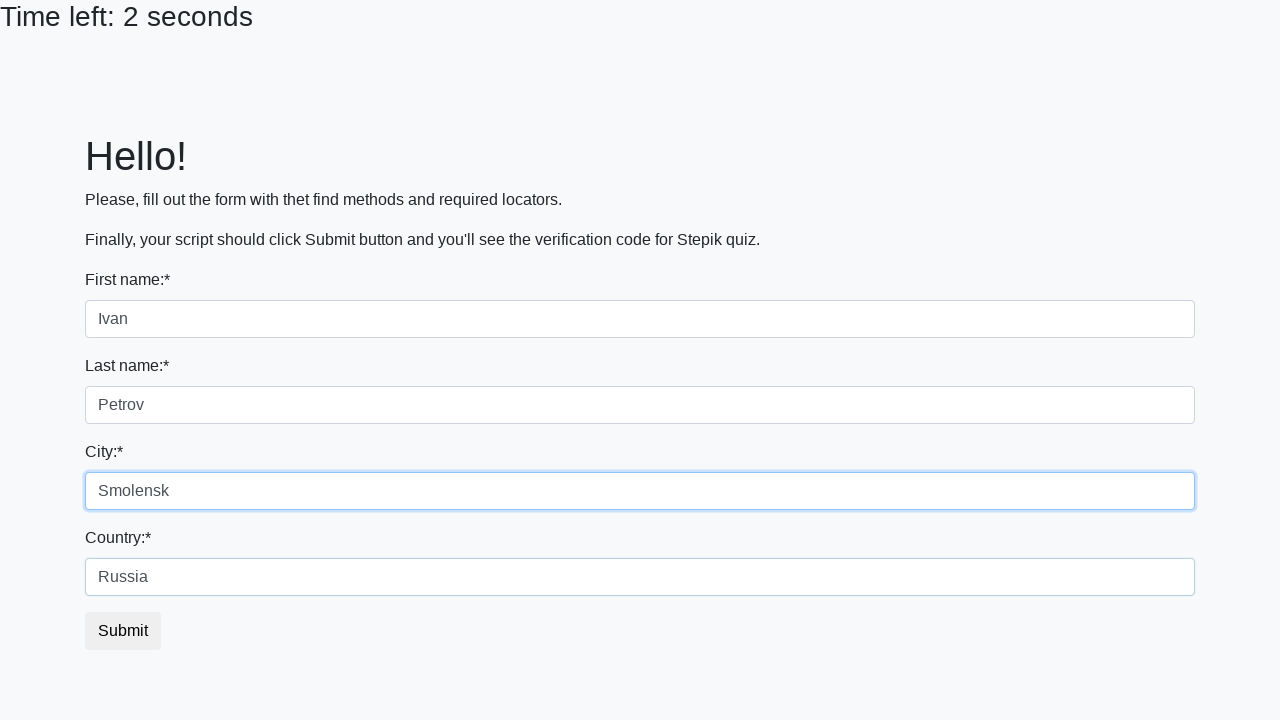

Clicked submit button to complete form submission at (123, 631) on button.btn
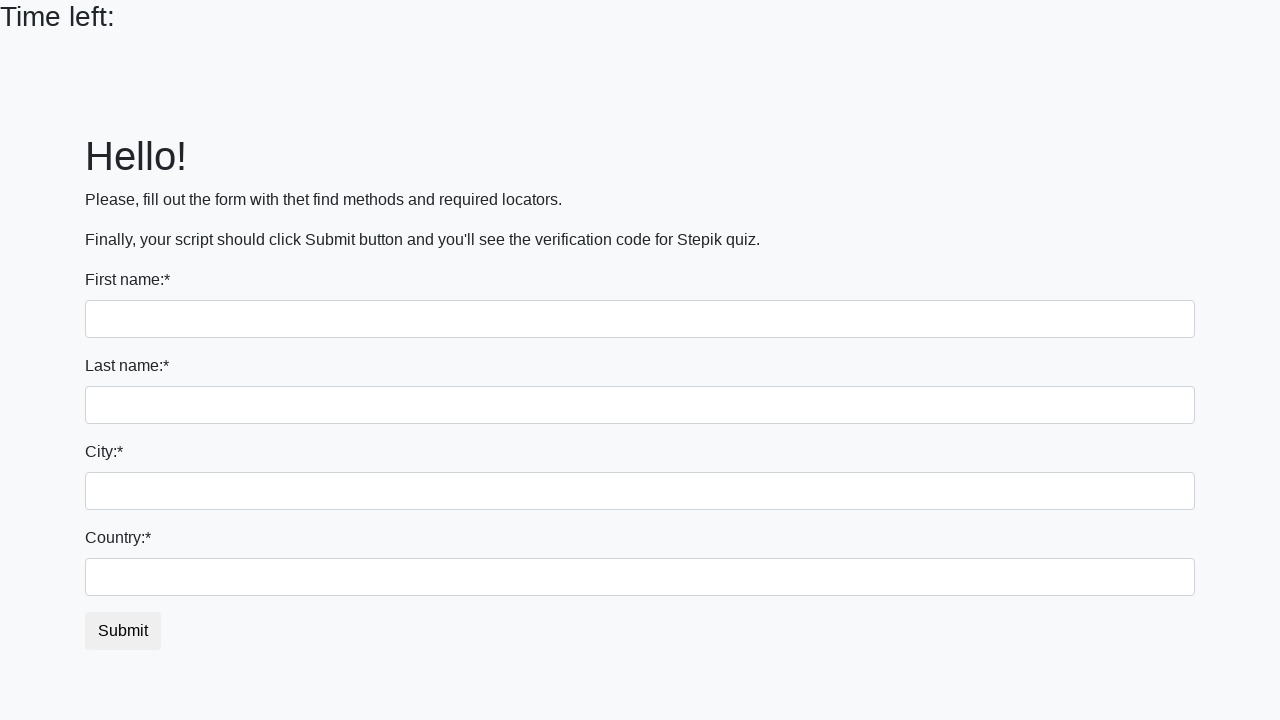

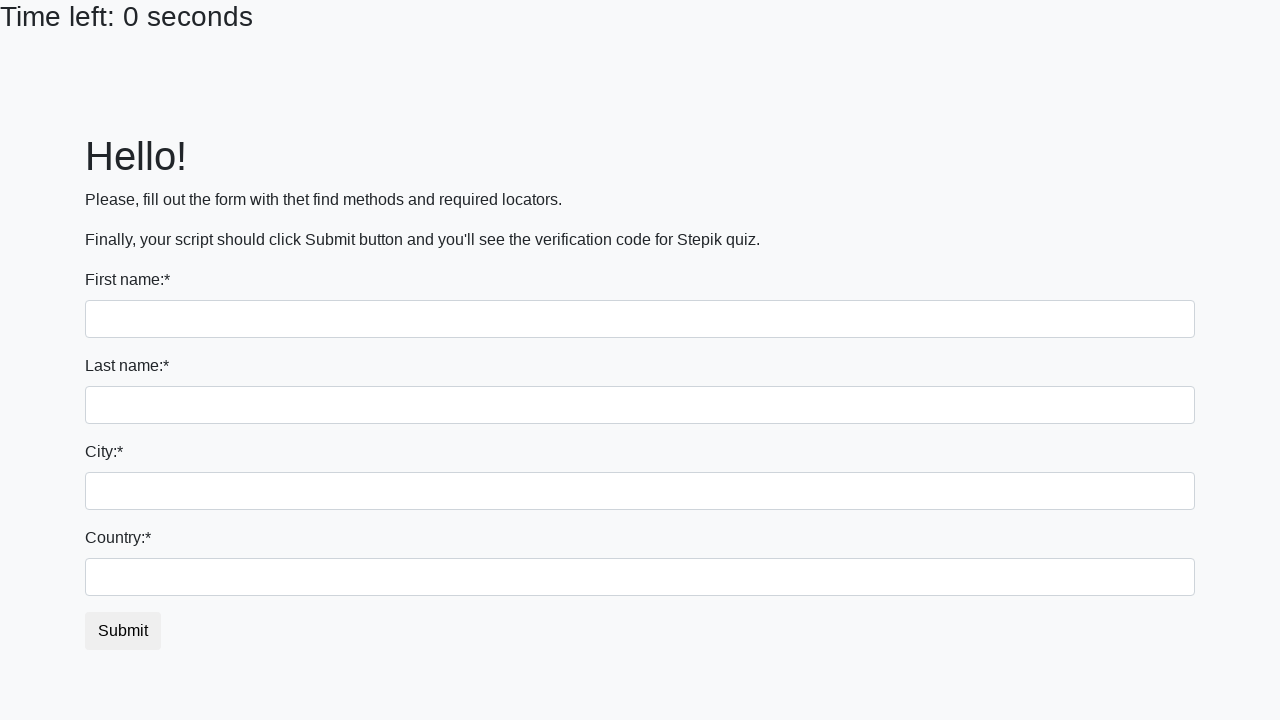